Verifies that each hosting plan card displays title, description, and pricing information

Starting URL: https://www.inmotionhosting.com/

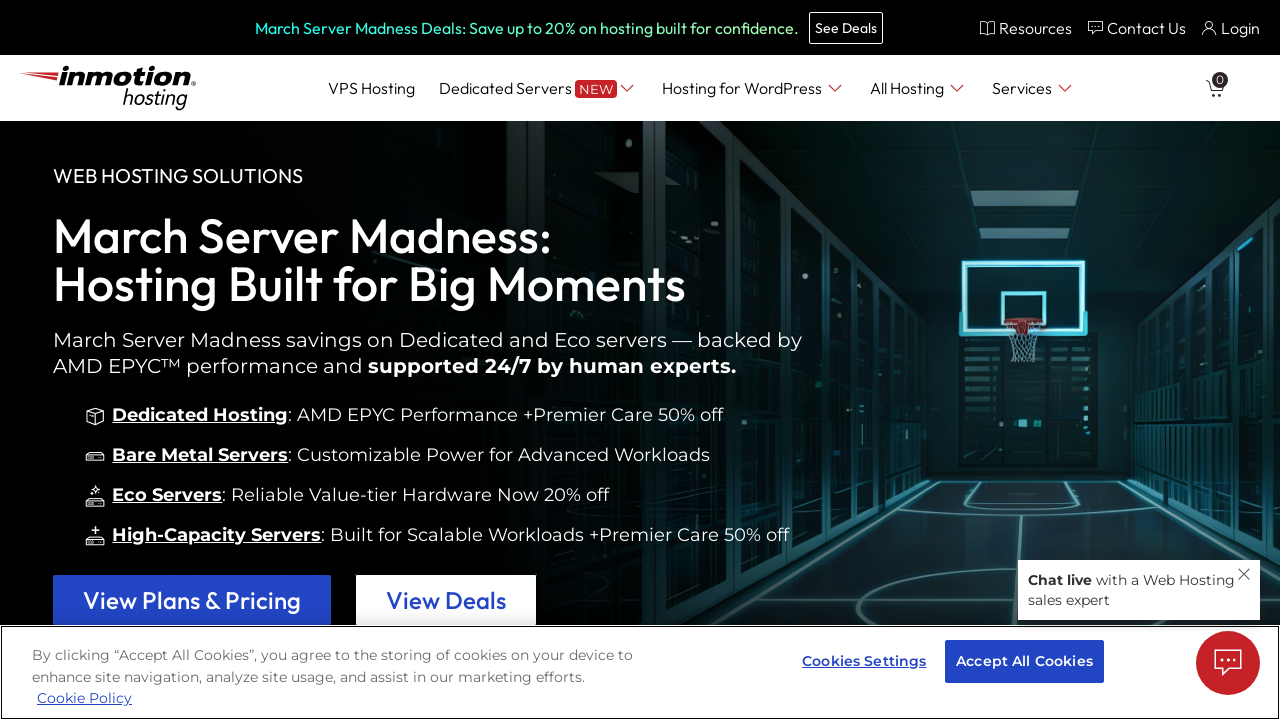

Navigated to InMotion Hosting homepage
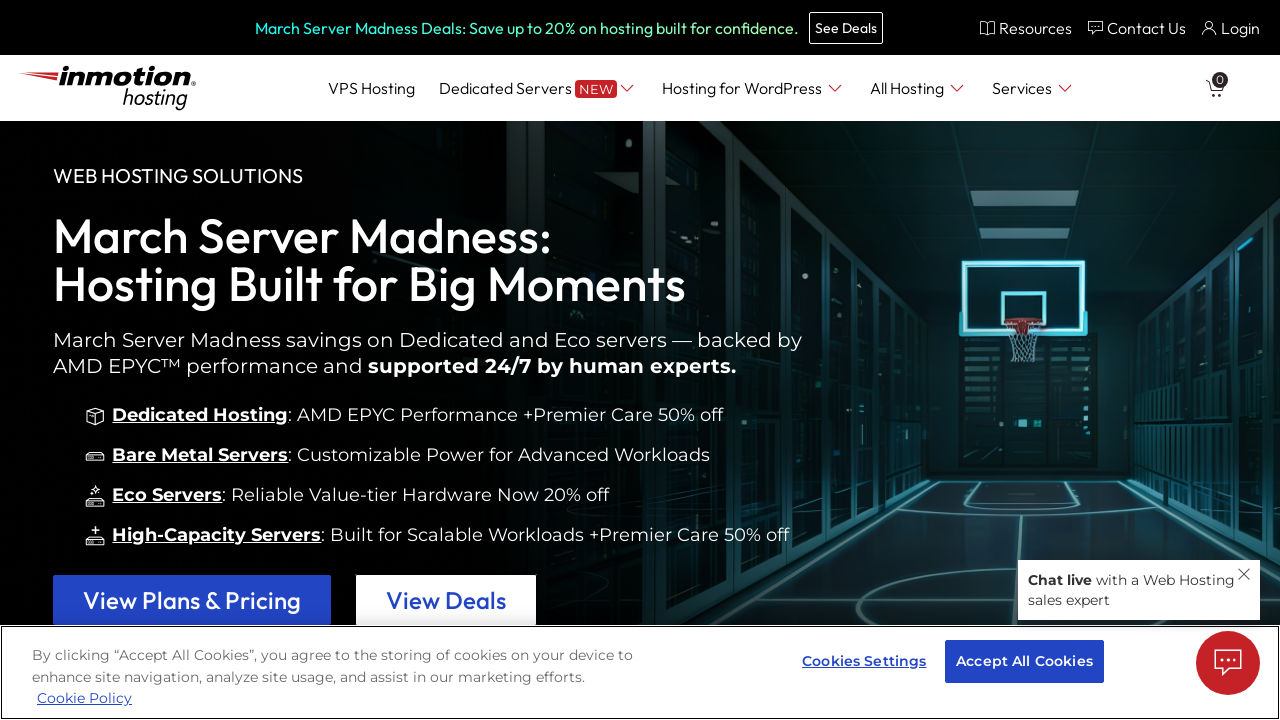

Located all hosting plan cards on the page
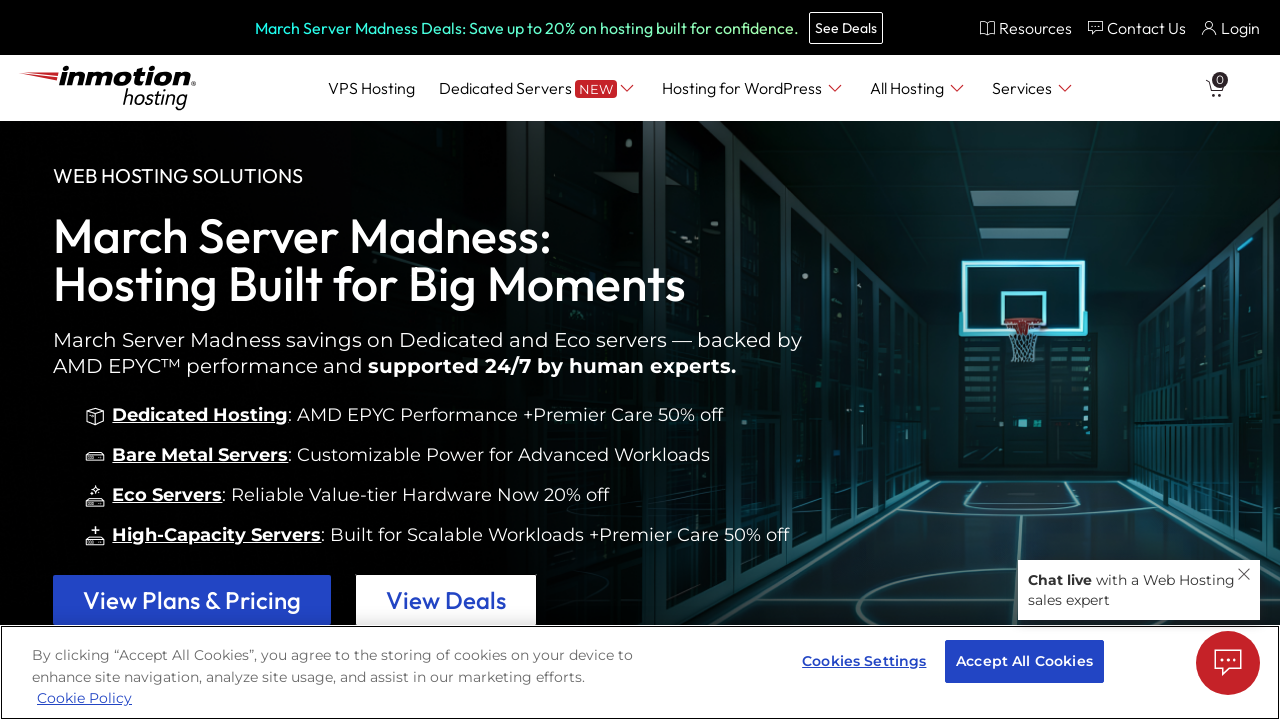

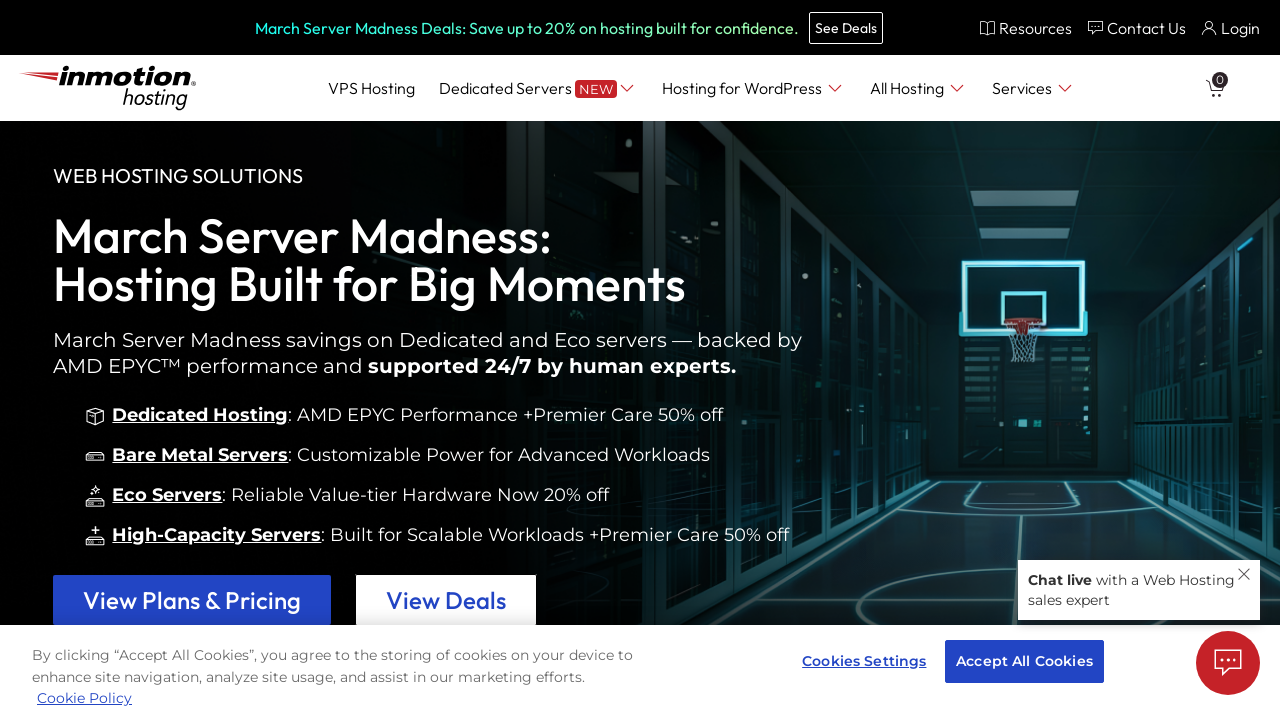